Tests the search functionality on Python.org by entering a search query "pycon" and submitting the form, then verifying results are returned.

Starting URL: http://www.python.org

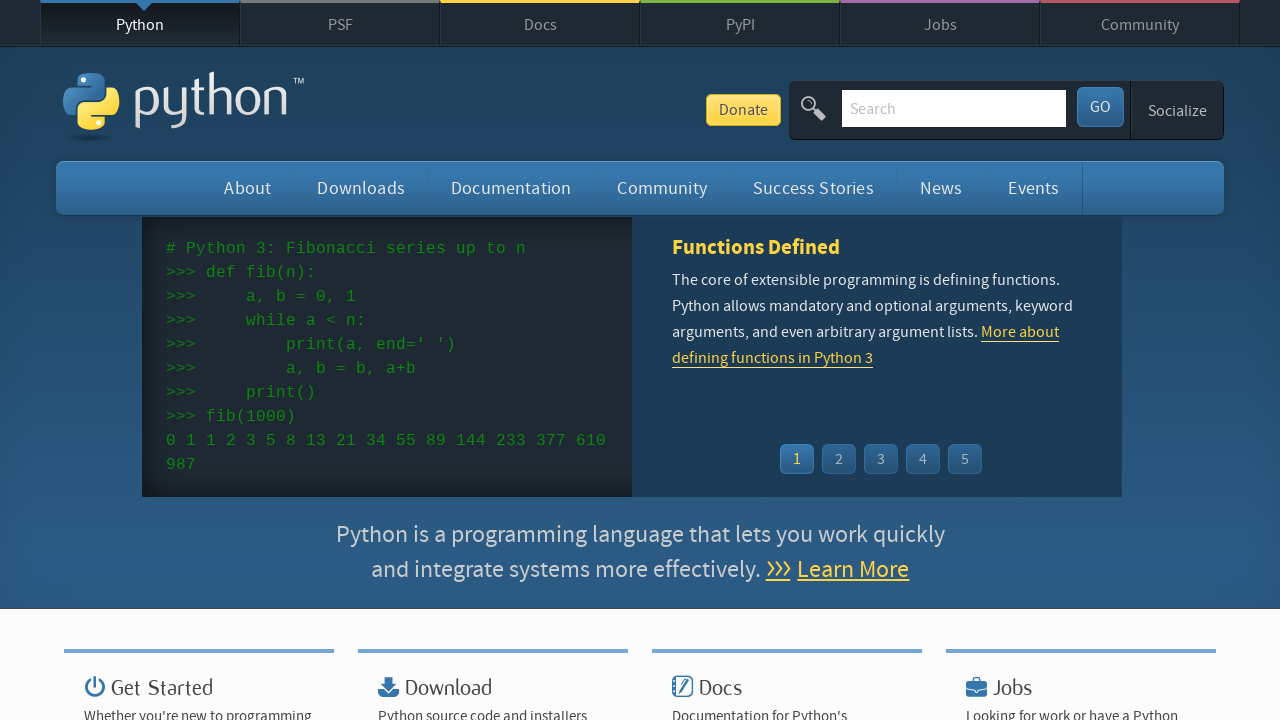

Verified page title contains 'Python'
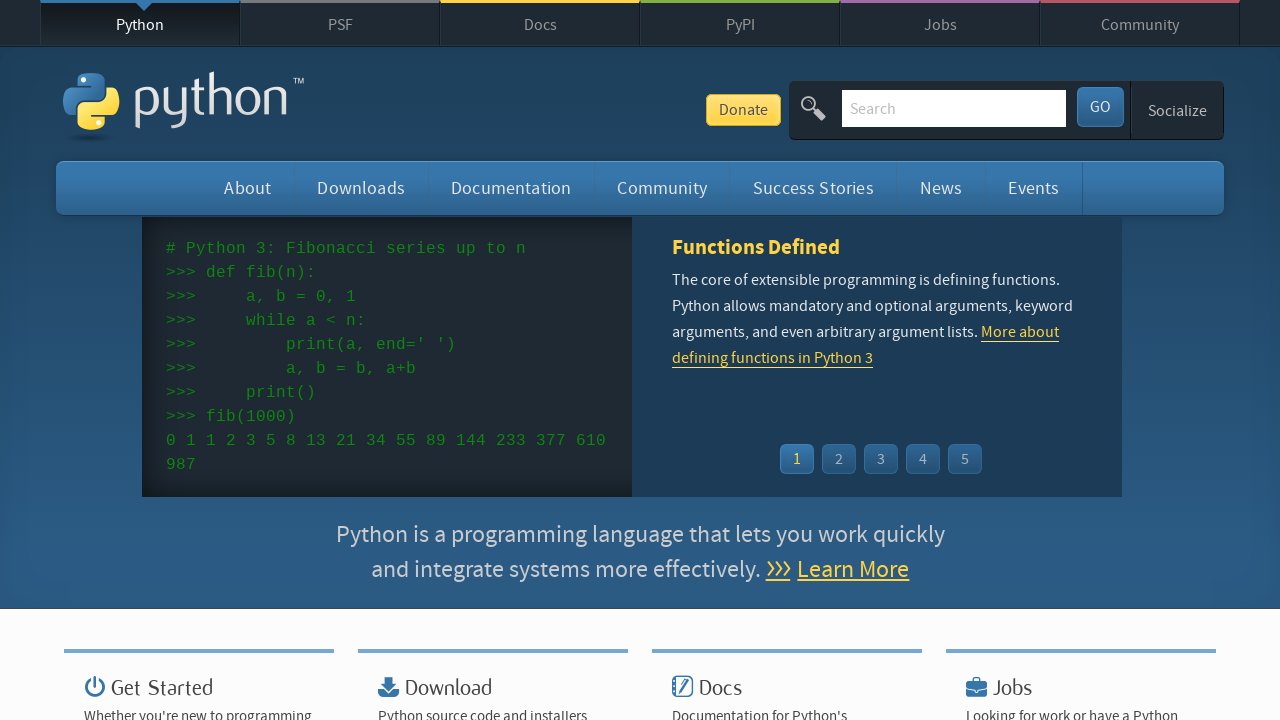

Filled search box with 'pycon' on input[name='q']
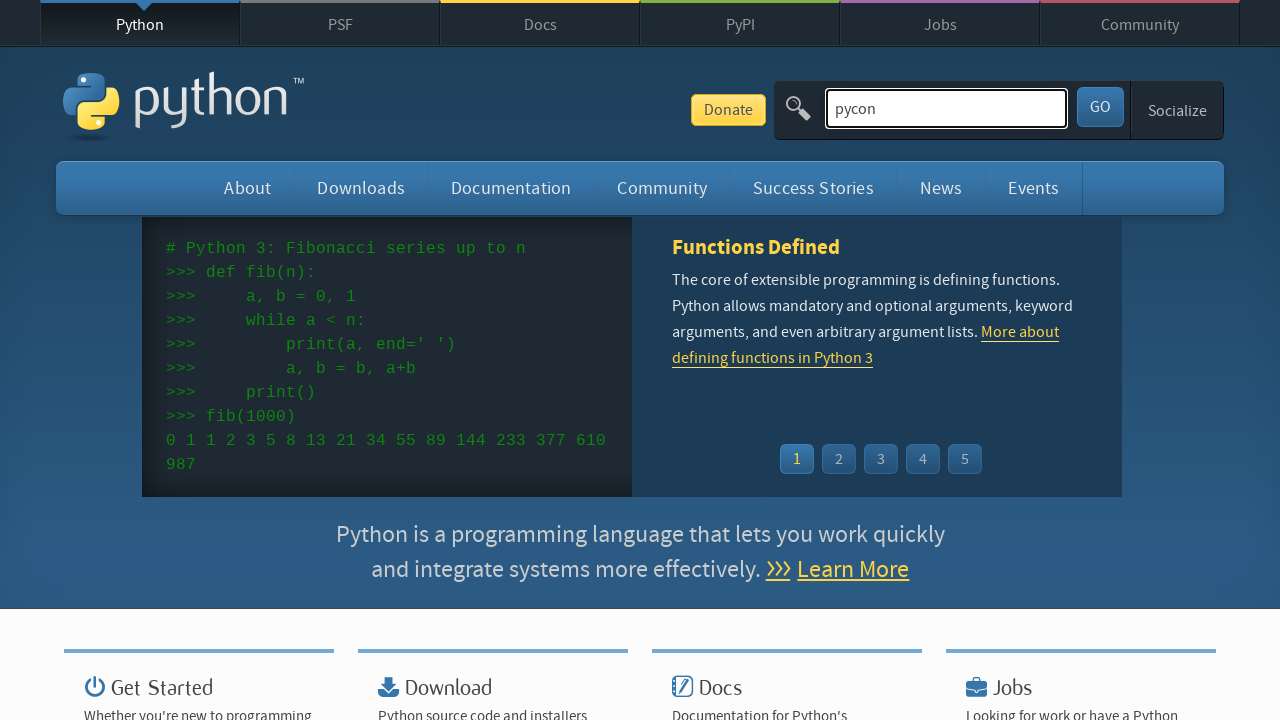

Pressed Enter to submit search query on input[name='q']
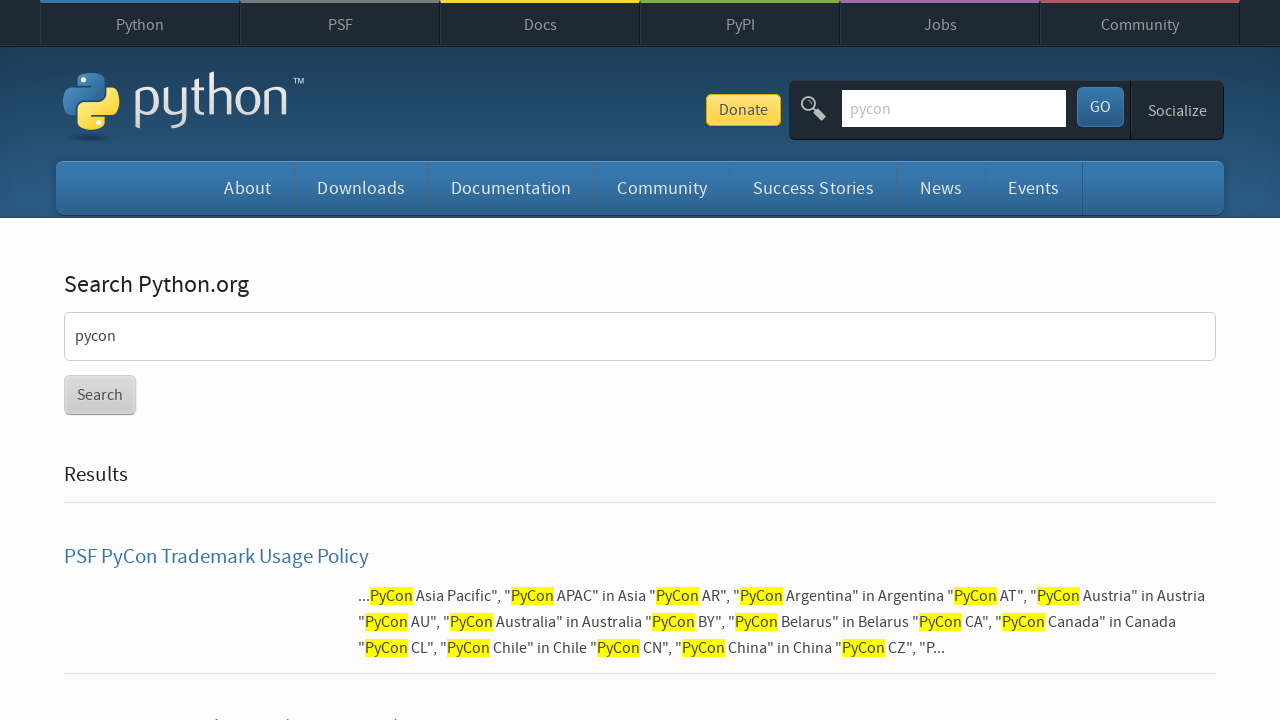

Waited for network idle after search submission
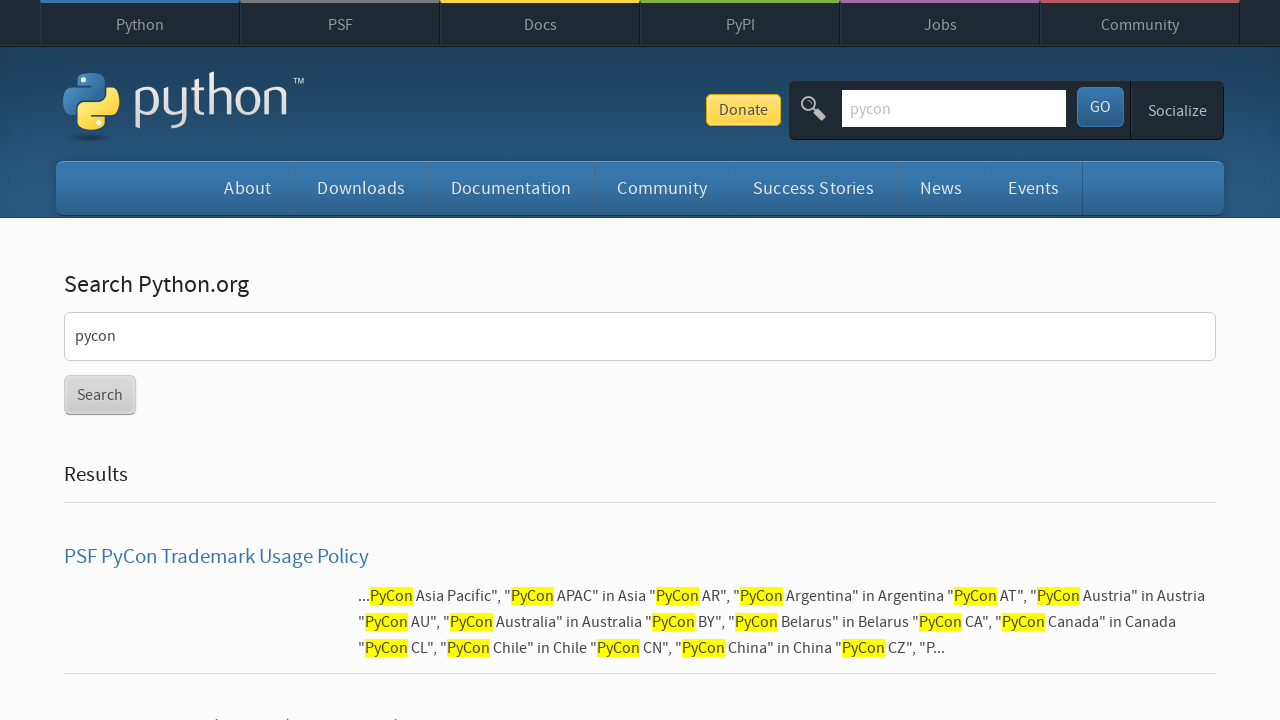

Verified search results were found (no 'No results found' message)
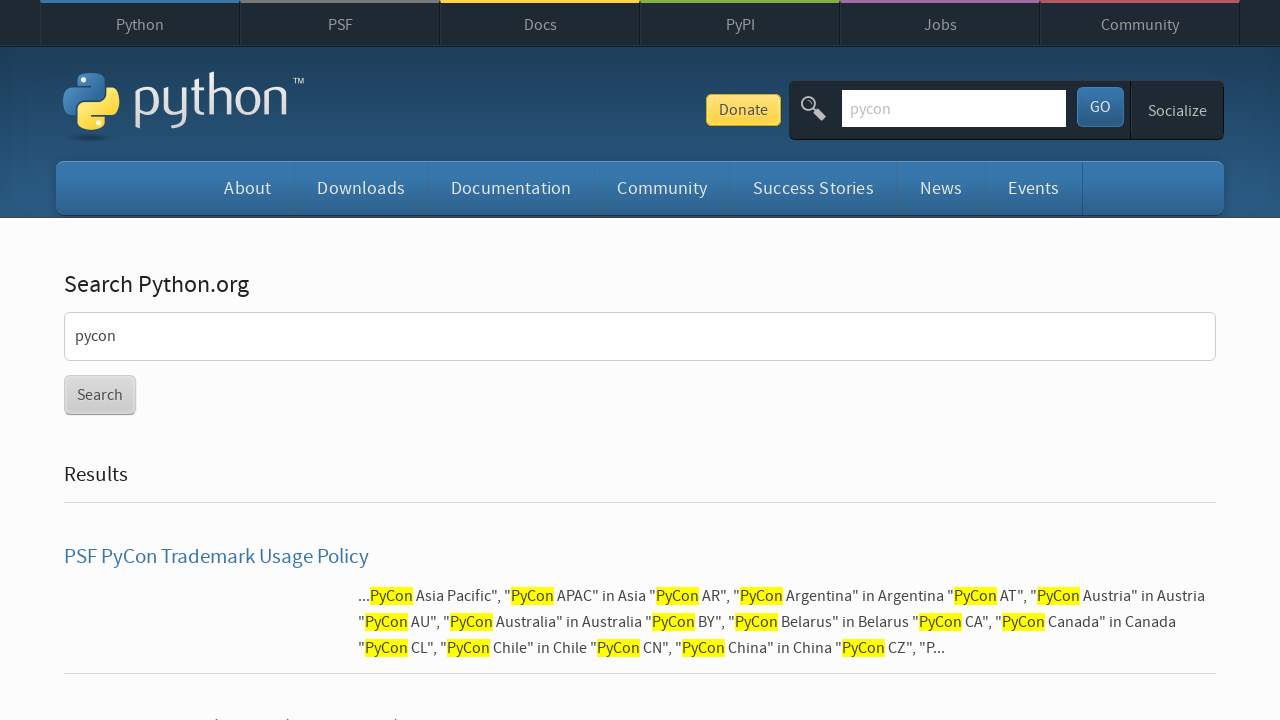

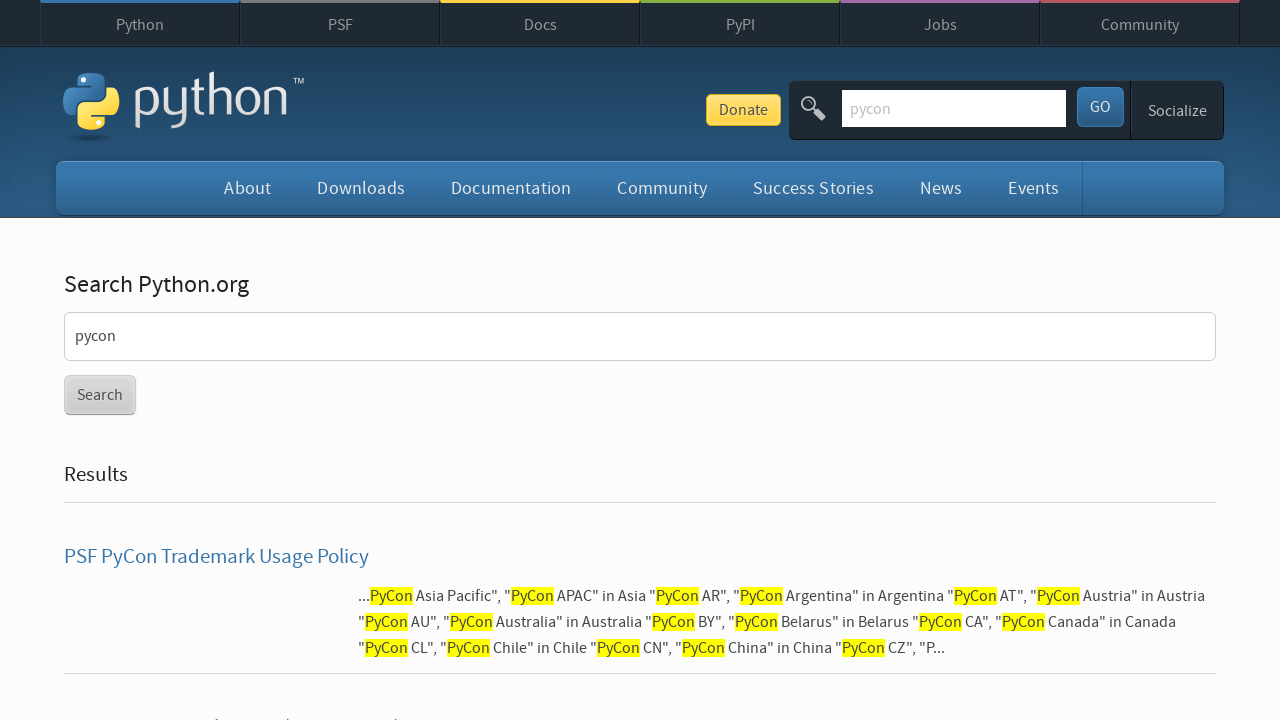